Tests sorting the Due column in ascending order by clicking the column header and verifying the values are sorted correctly using CSS nth-child selectors.

Starting URL: http://the-internet.herokuapp.com/tables

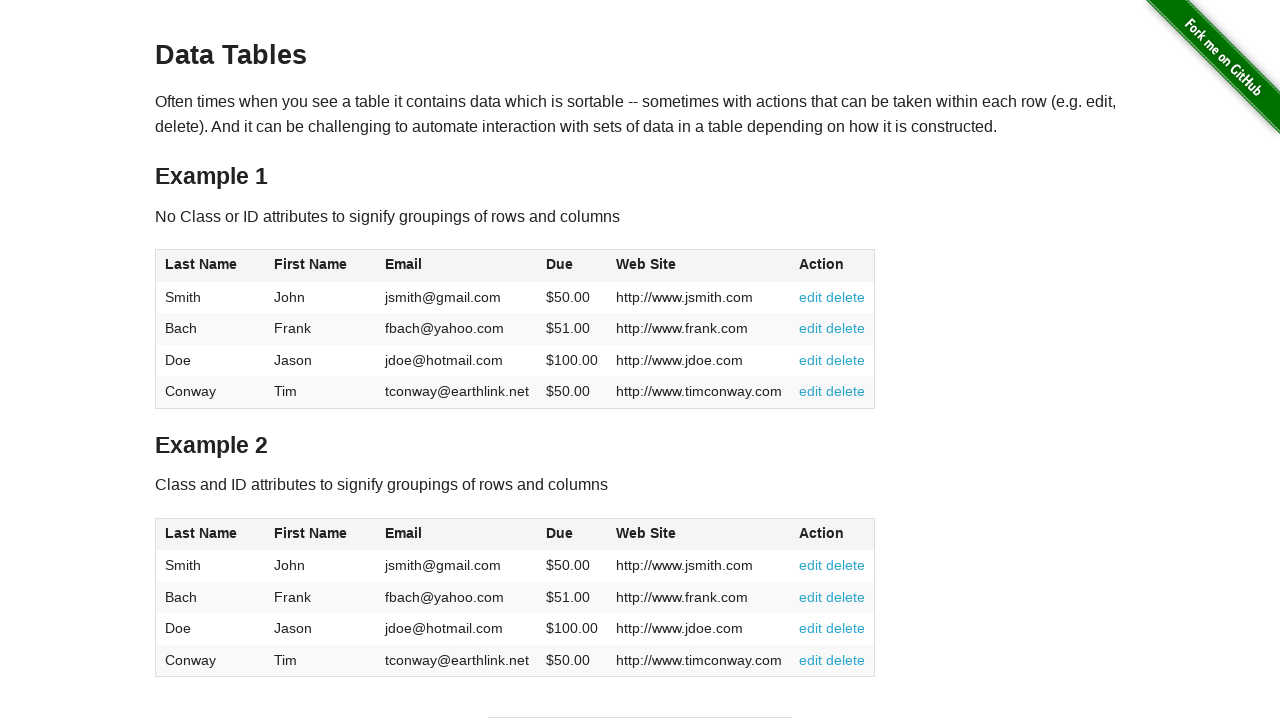

Clicked the Due column header (4th column) to sort in ascending order at (572, 266) on #table1 thead tr th:nth-child(4)
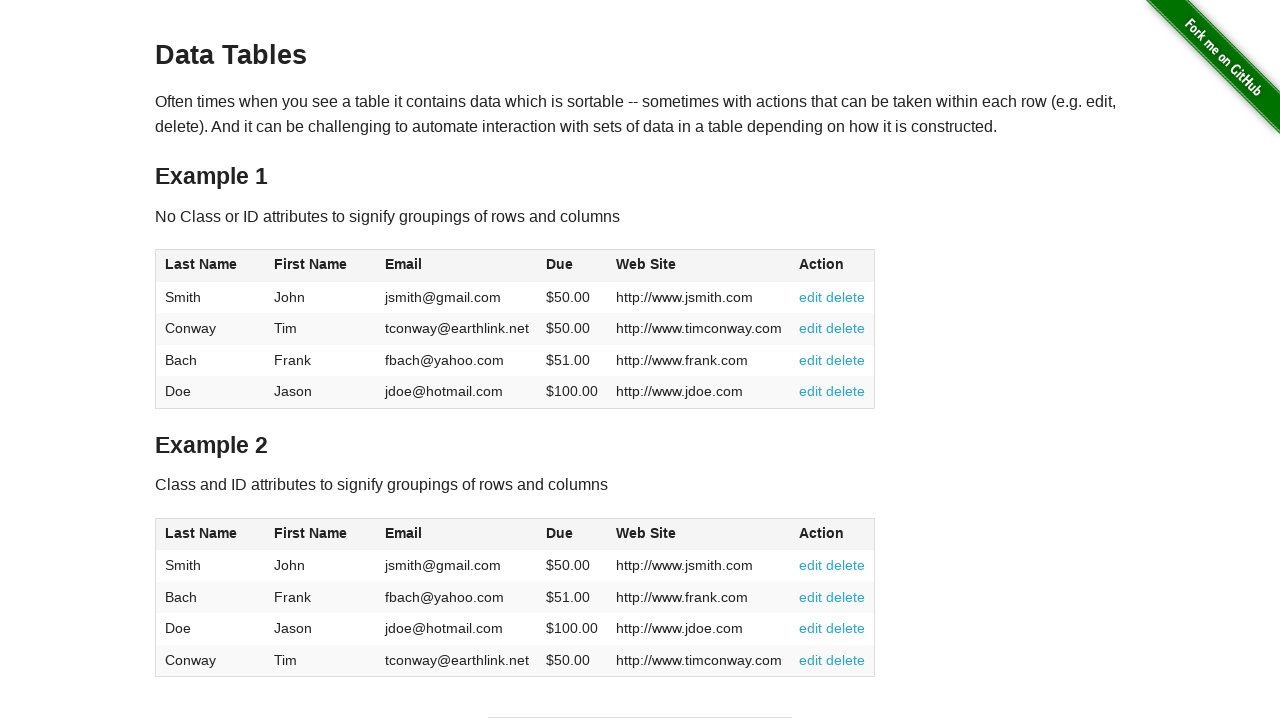

Verified the Due column data is present in the table body
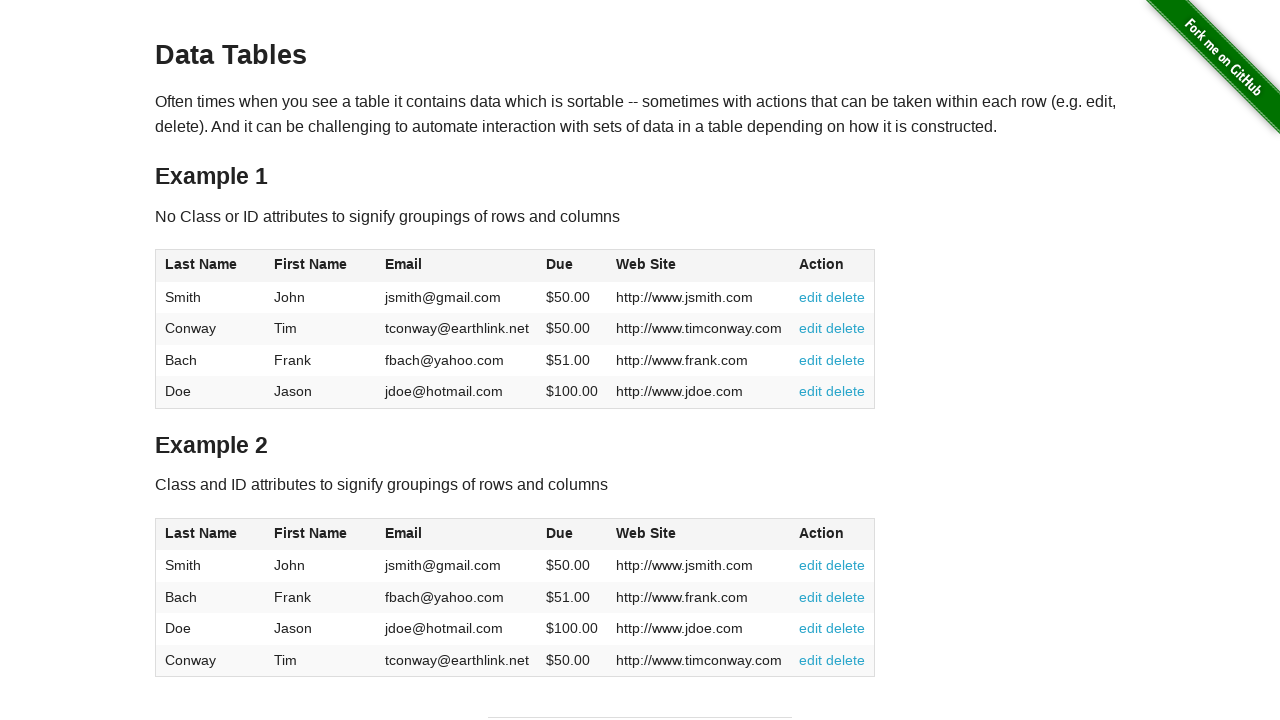

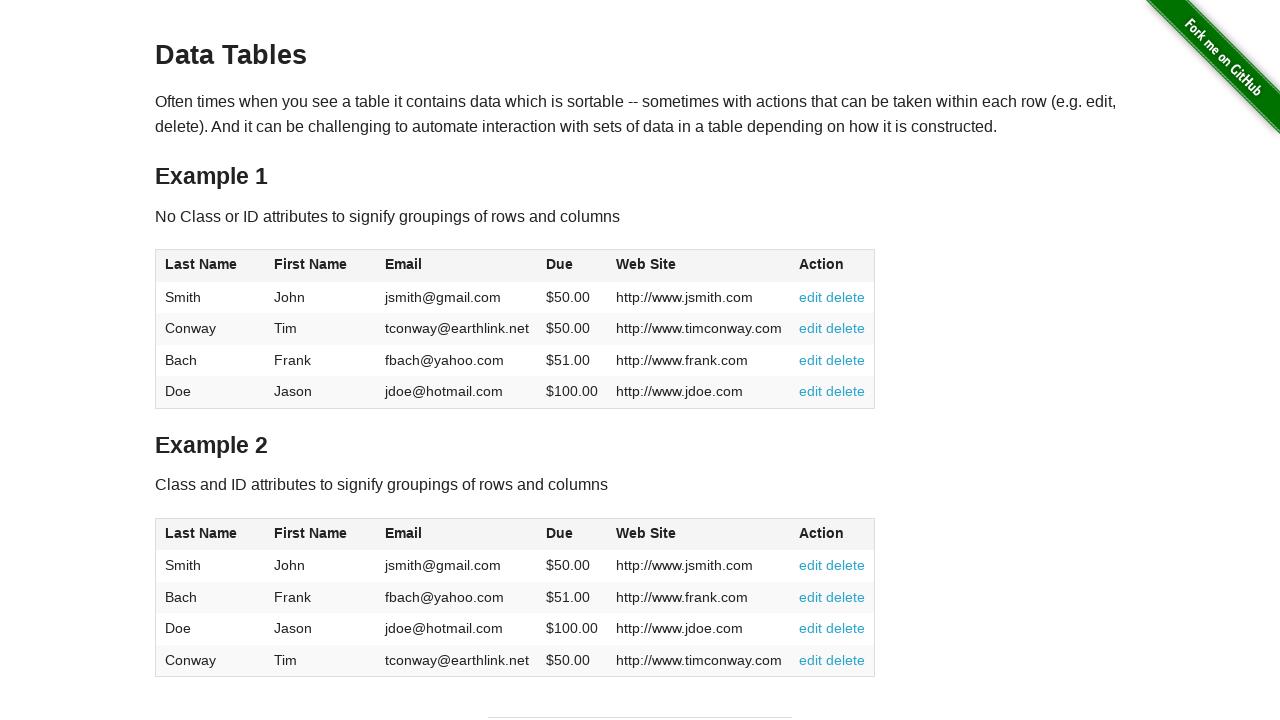